Opens the CURA Healthcare demo site and clicks the "Make Appointment" button to navigate to the appointment booking page

Starting URL: https://katalon-demo-cura.herokuapp.com/

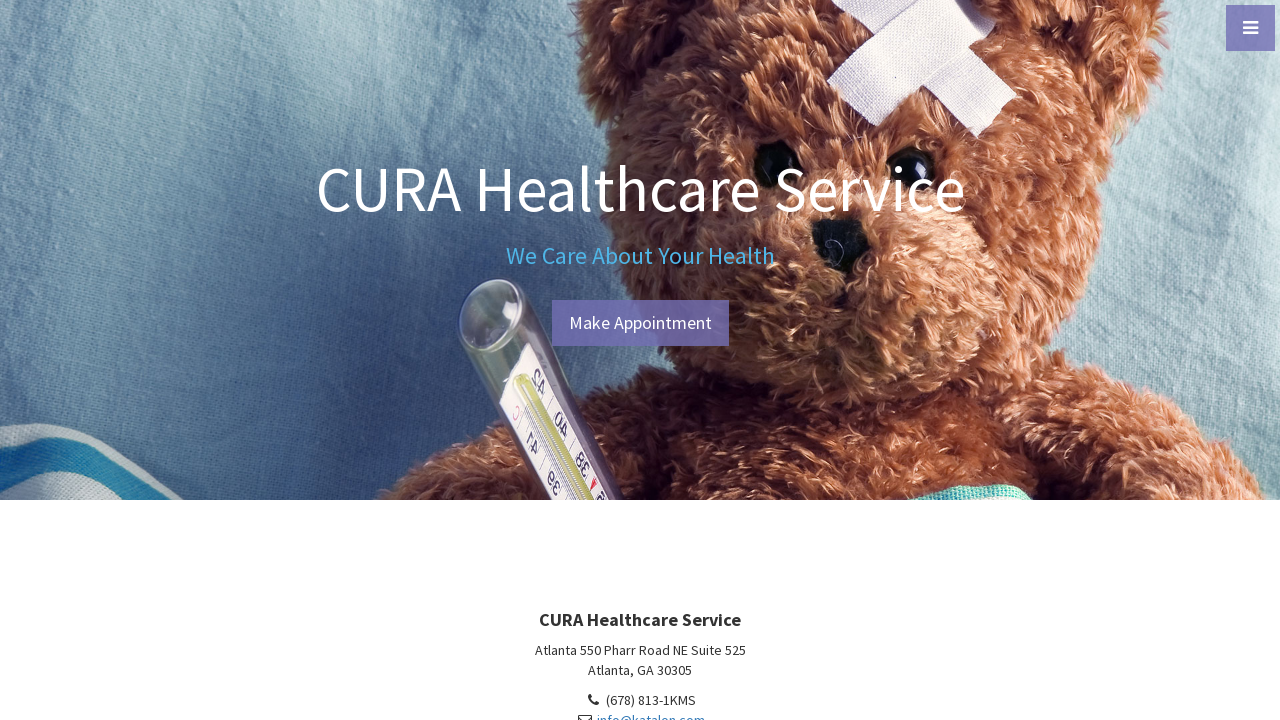

Navigated to CURA Healthcare demo site homepage
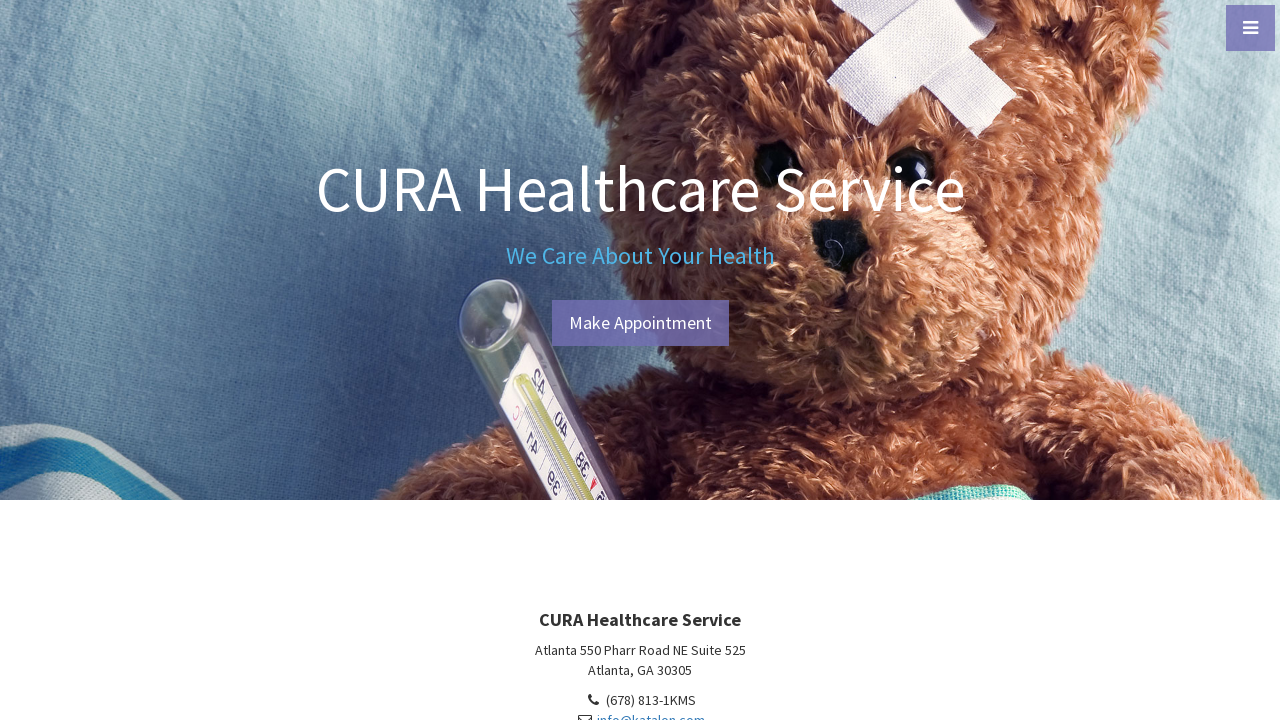

Clicked the 'Make Appointment' button to navigate to appointment booking page at (640, 323) on #btn-make-appointment
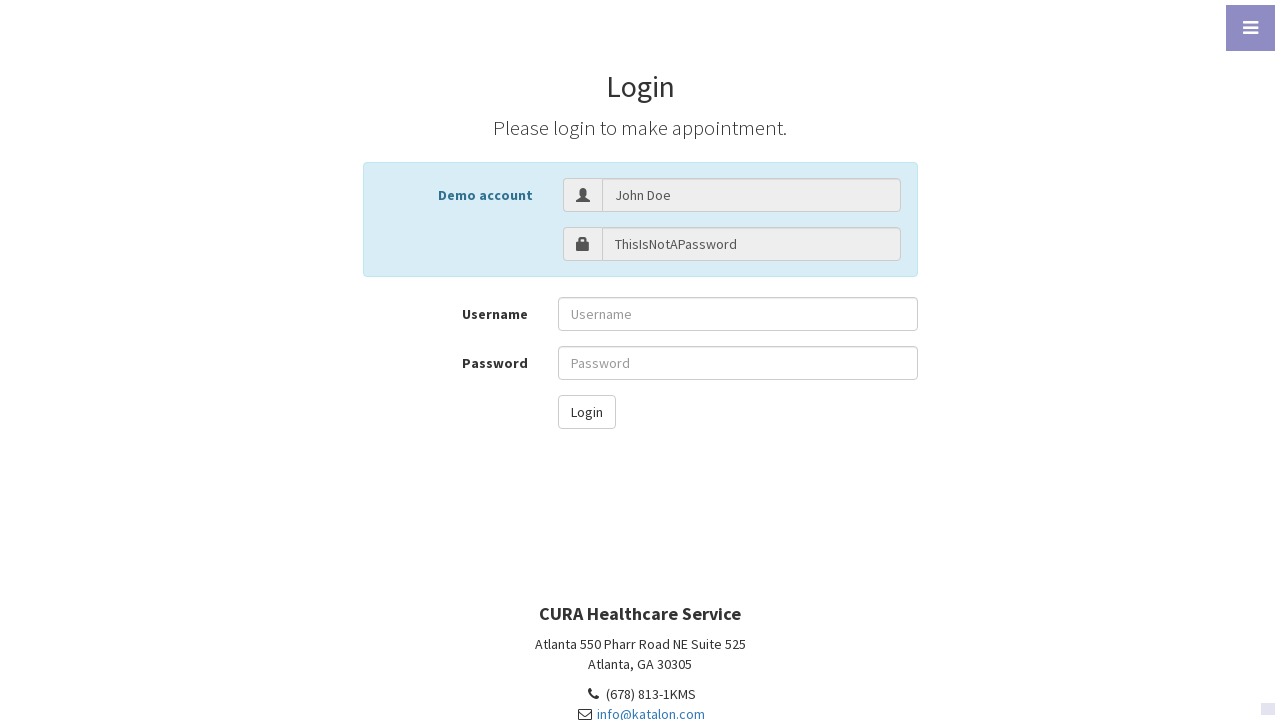

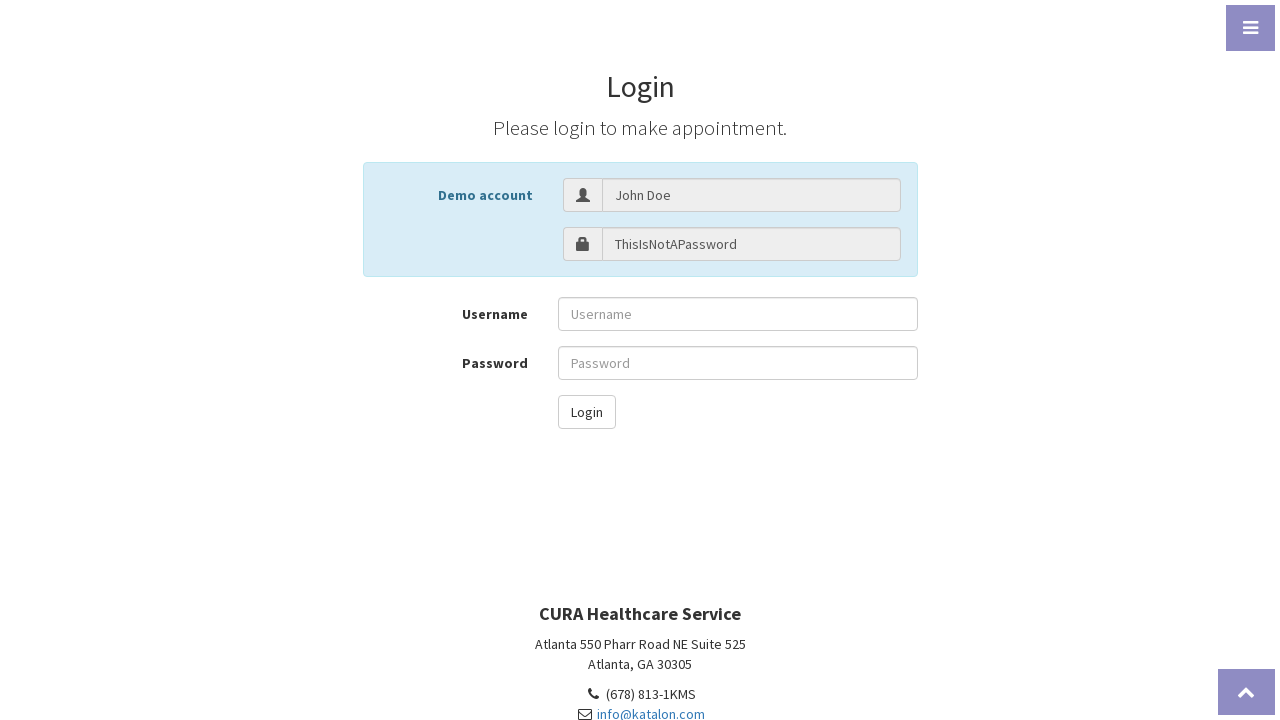